Tests JavaScript prompt alert by clicking the prompt button, entering text into the prompt, accepting it, and verifying the result on the page

Starting URL: https://the-internet.herokuapp.com/javascript_alerts

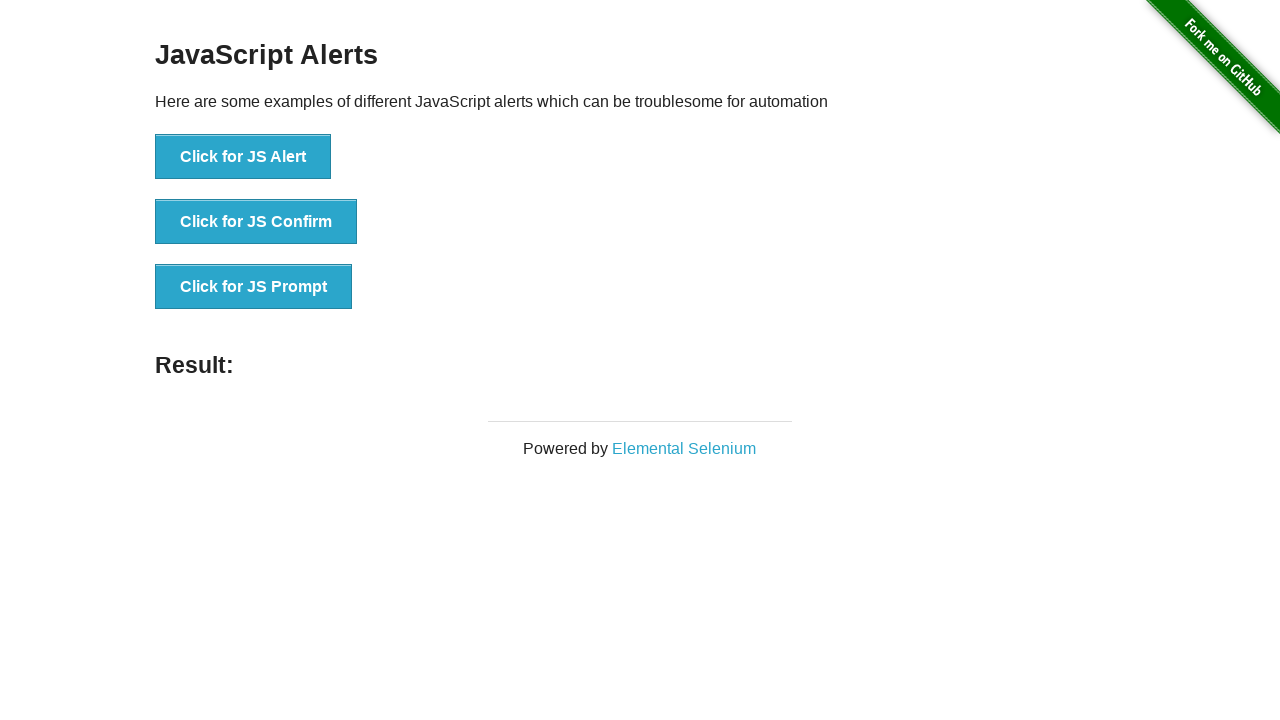

Set up dialog handler to accept prompt with 'doll'
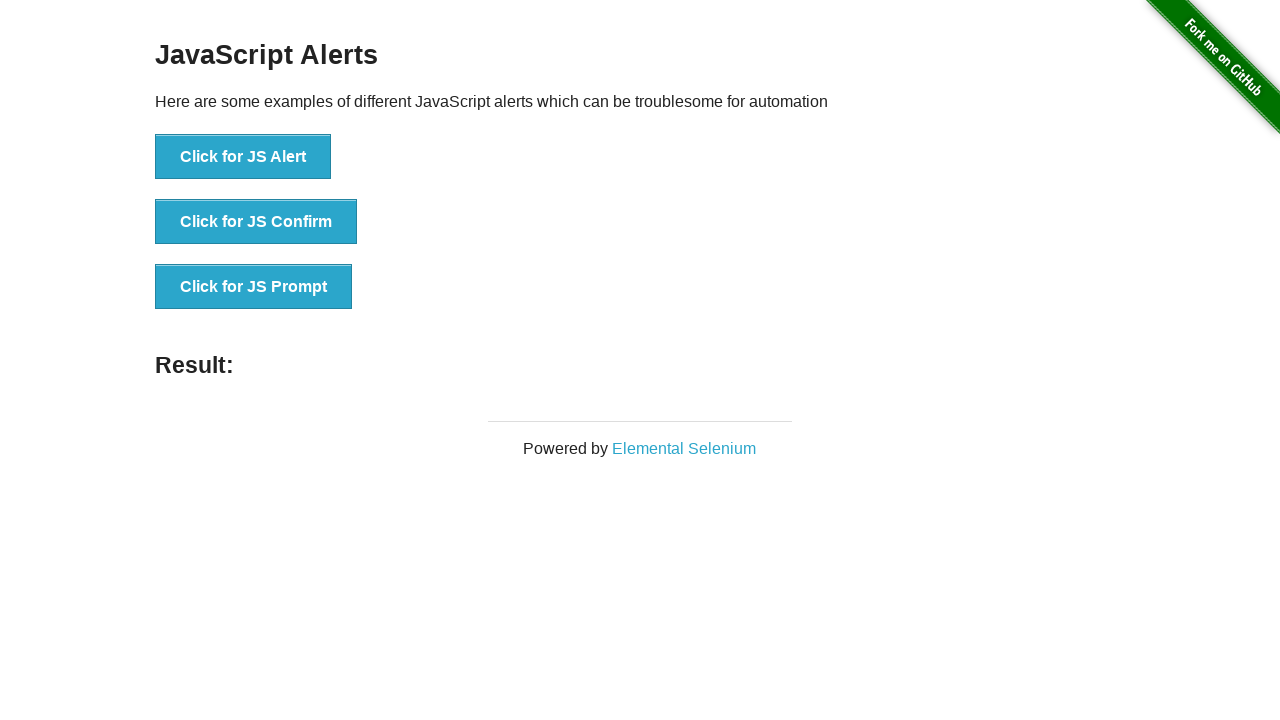

Clicked the JS Prompt button at (254, 287) on xpath=//*[contains(text(), 'Click for JS Prompt')]
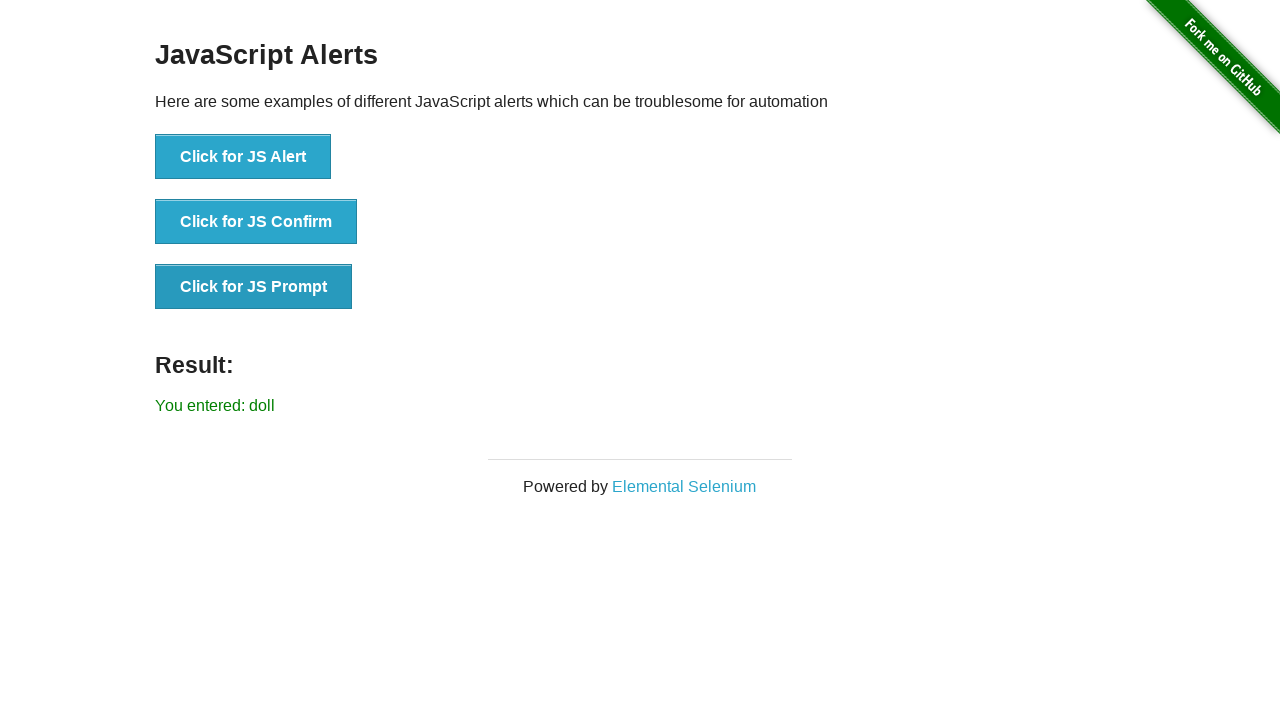

Waited for result element to appear
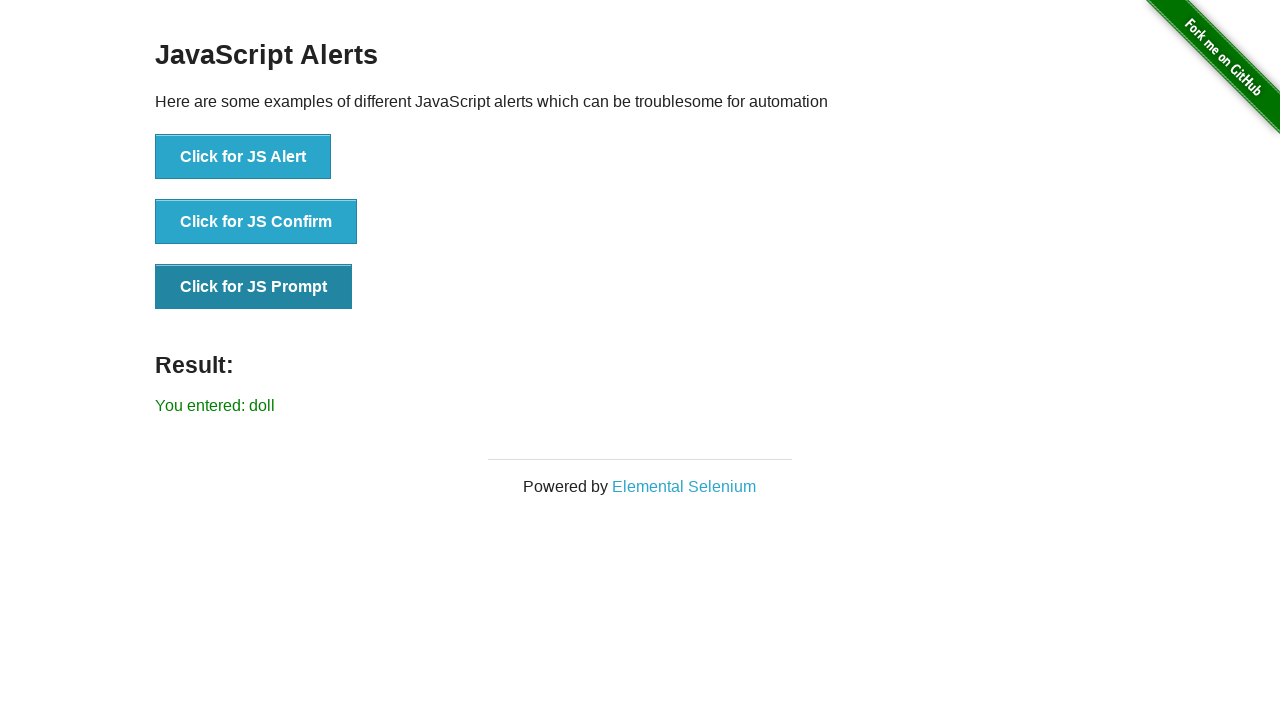

Retrieved result text content
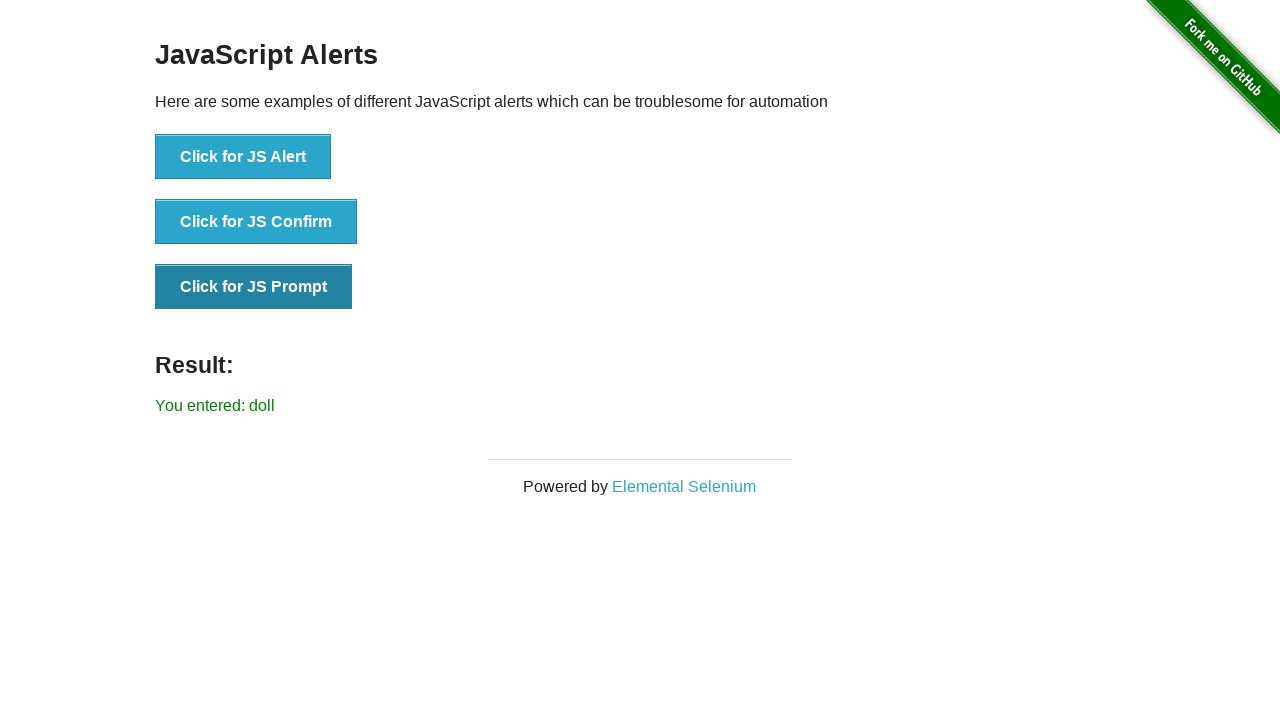

Verified that result text contains 'doll'
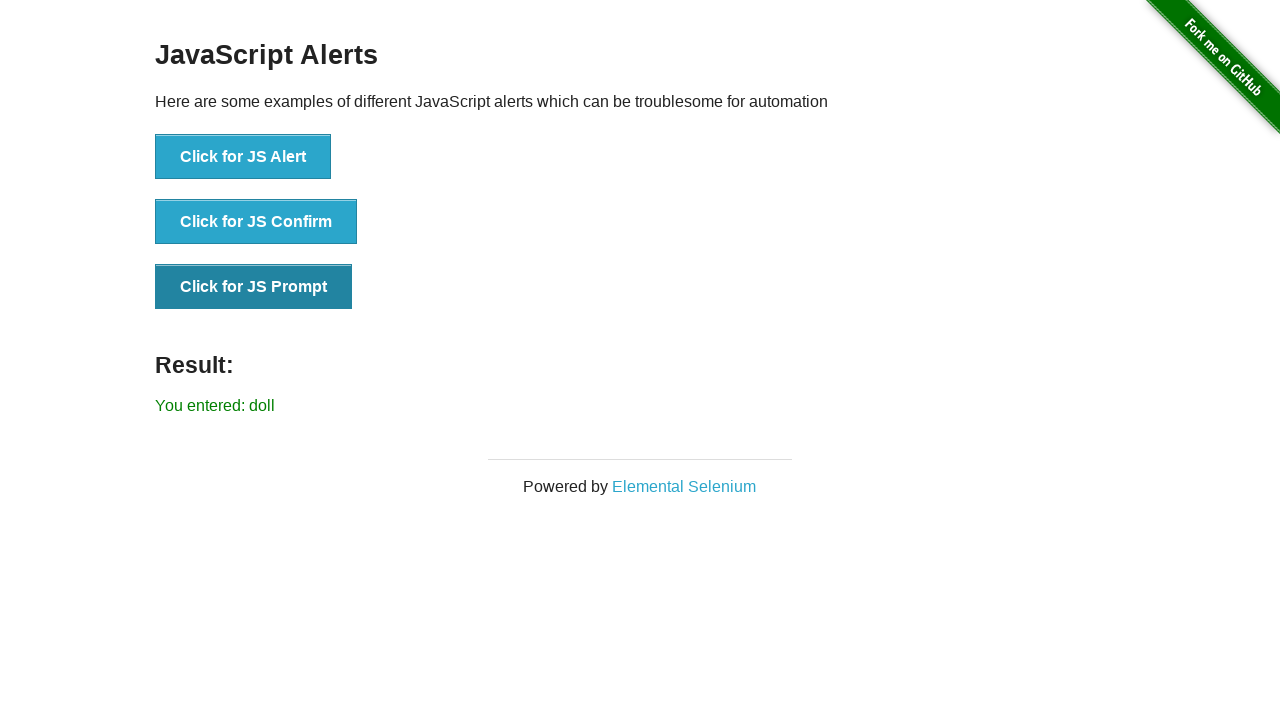

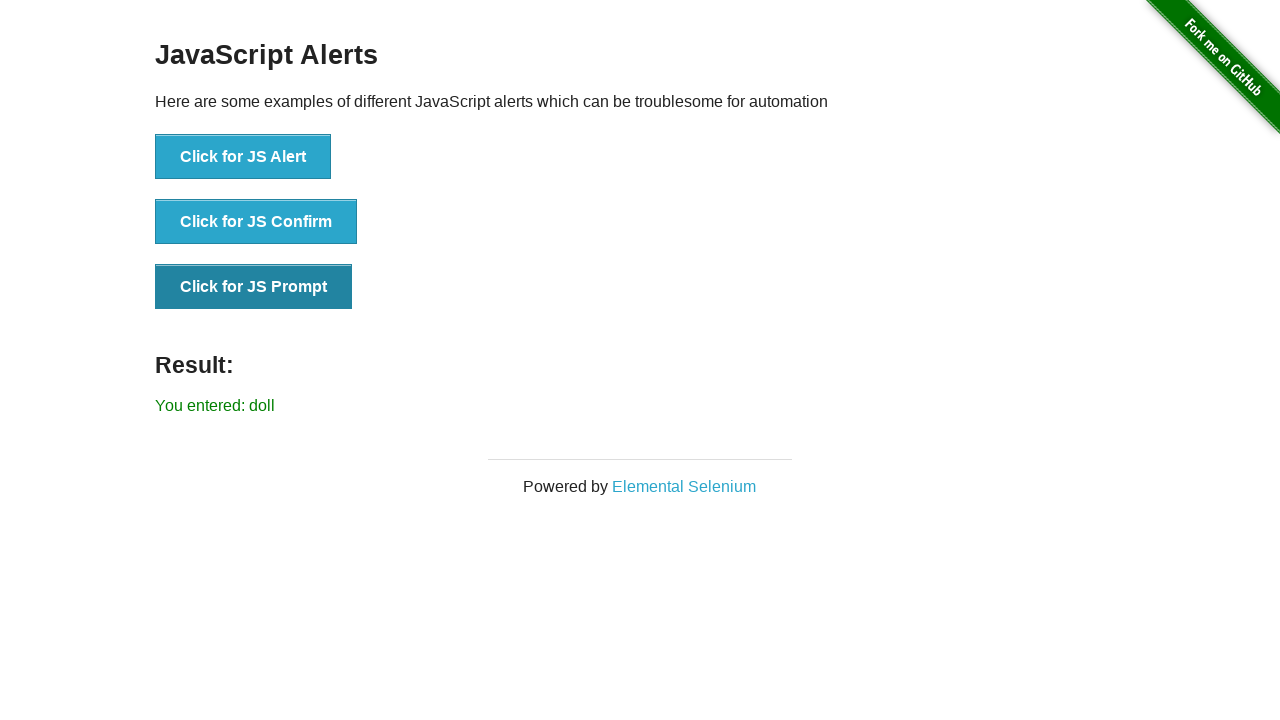